Checks CVS website for COVID-19 vaccine availability by clicking on Massachusetts and checking for availability messages

Starting URL: https://www.cvs.com/immunizations/covid-19-vaccine

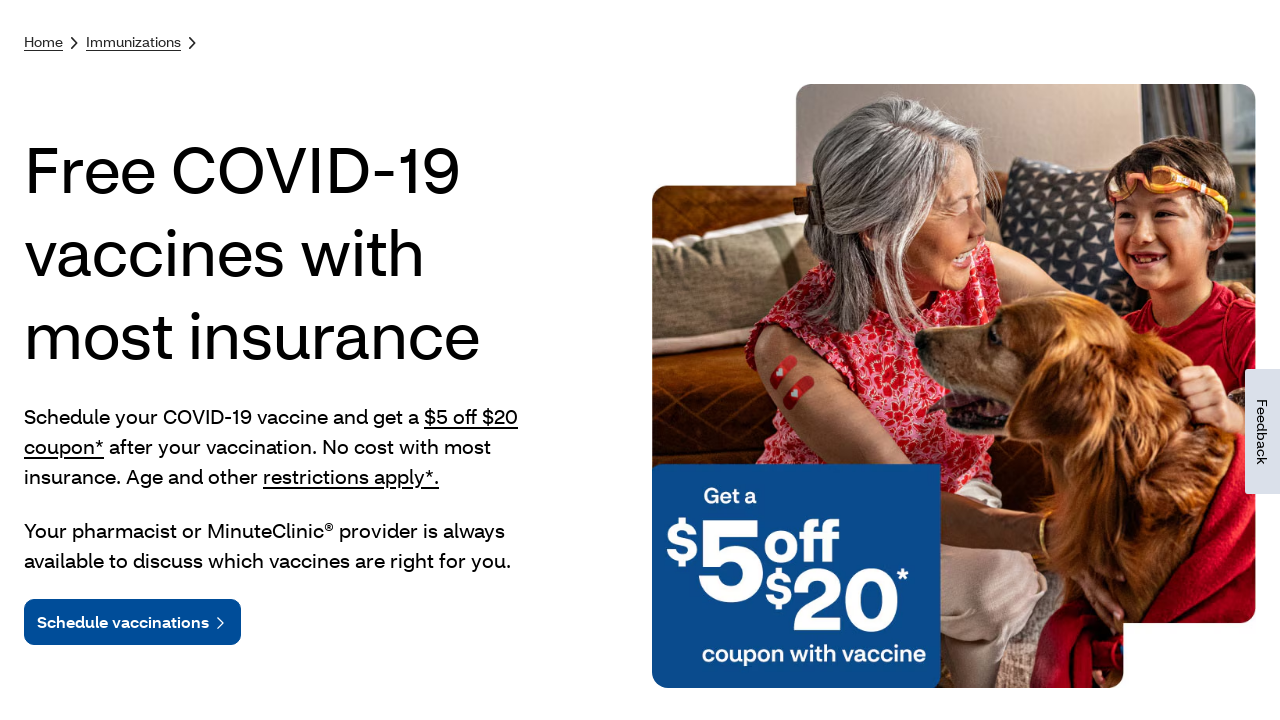

Clicked on Massachusetts to check vaccine availability at (619, 273) on text=Massachusetts
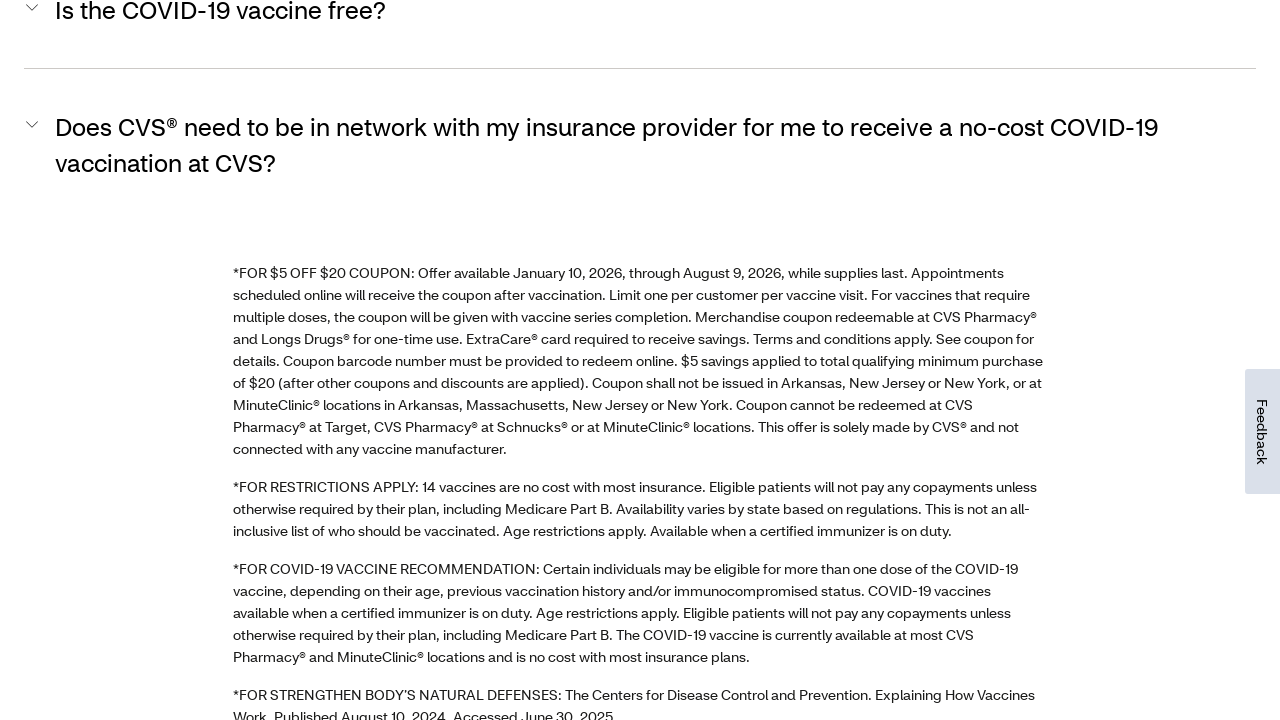

Retrieved all appointment booked message elements for Massachusetts
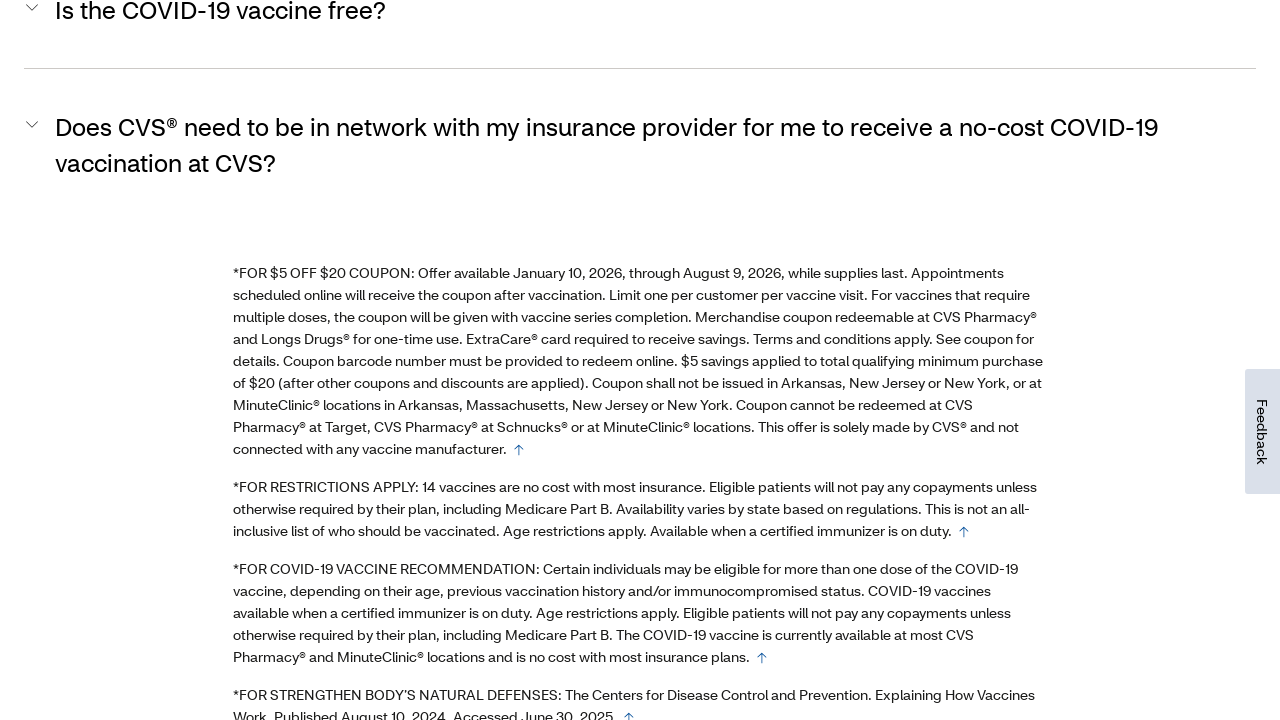

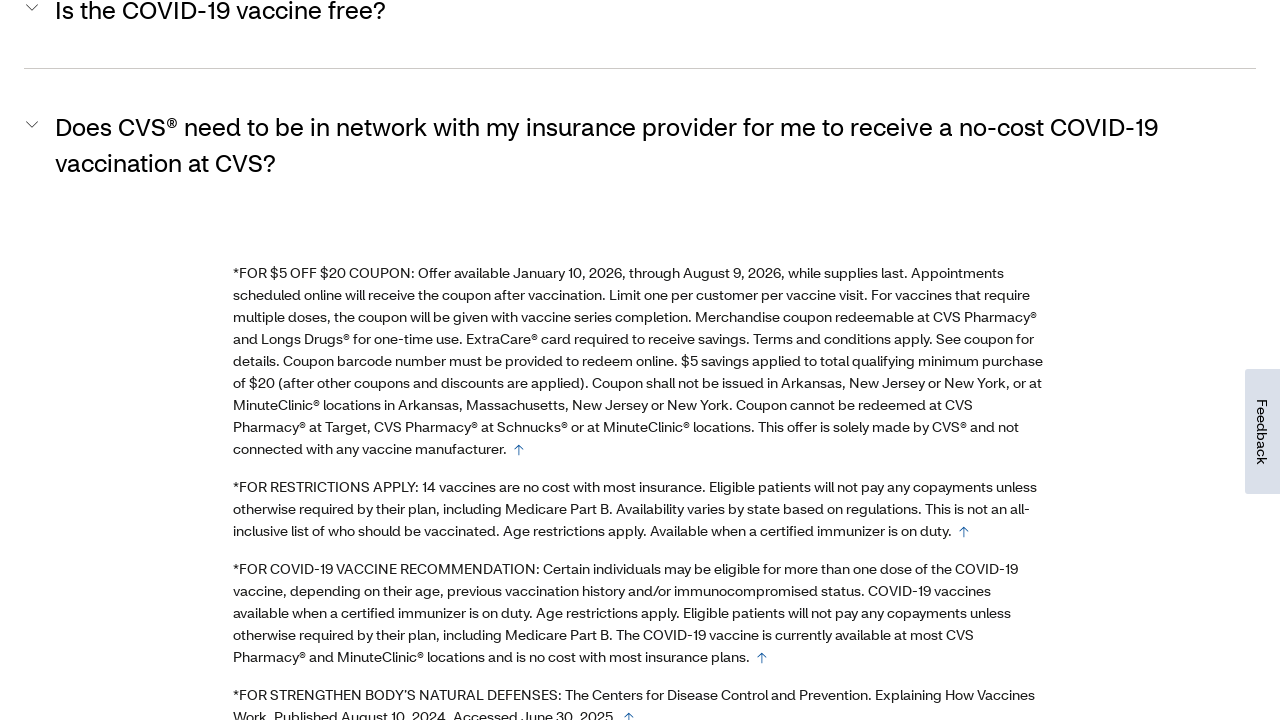